Tests radio button functionality by clicking through three different radio buttons using different locator strategies (id, CSS selector, and XPath)

Starting URL: https://formy-project.herokuapp.com/radiobutton

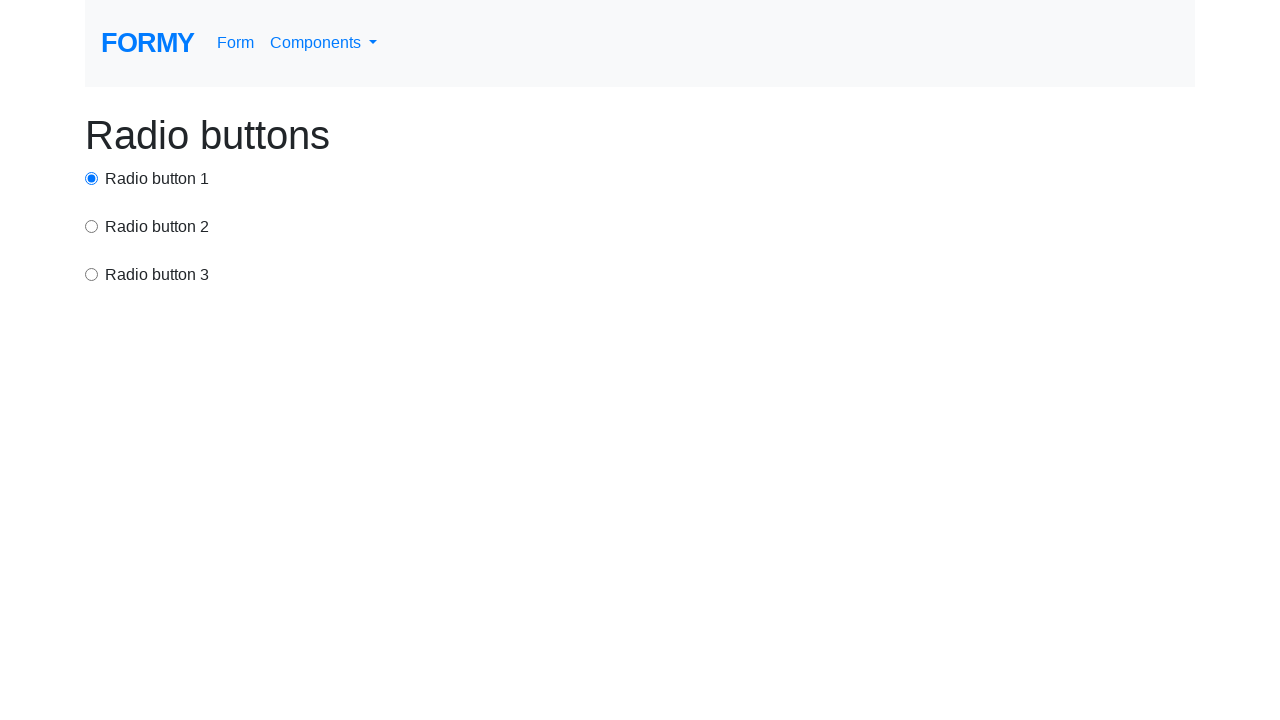

Clicked first radio button using id selector at (92, 178) on #radio-button-1
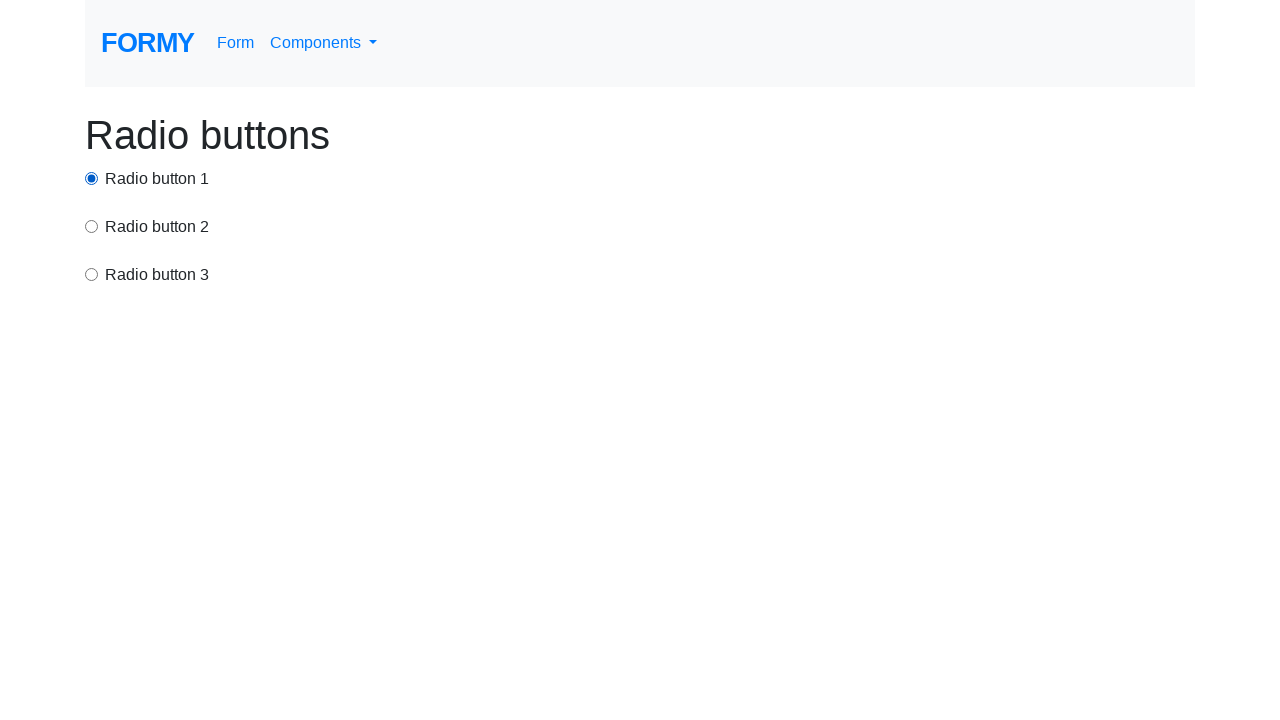

Clicked second radio button using CSS selector at (92, 226) on input[value='option2']
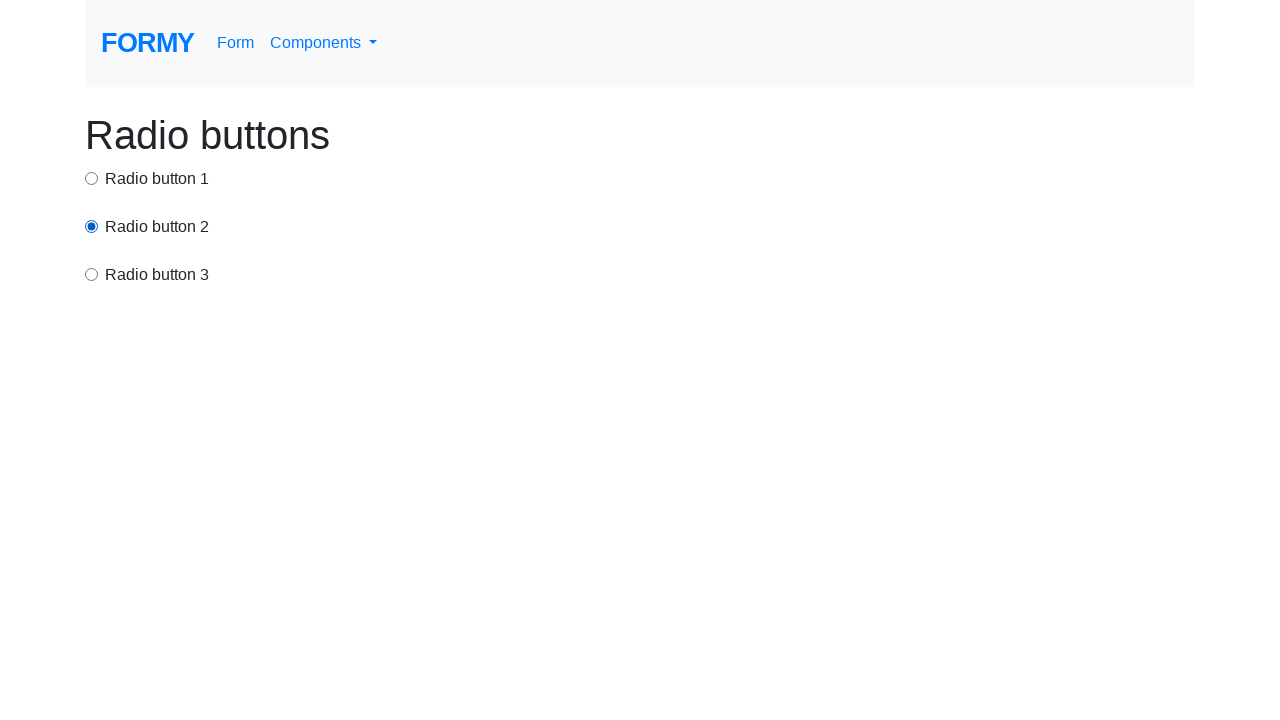

Clicked third radio button using XPath selector at (92, 274) on xpath=/html/body/div/div[3]/input
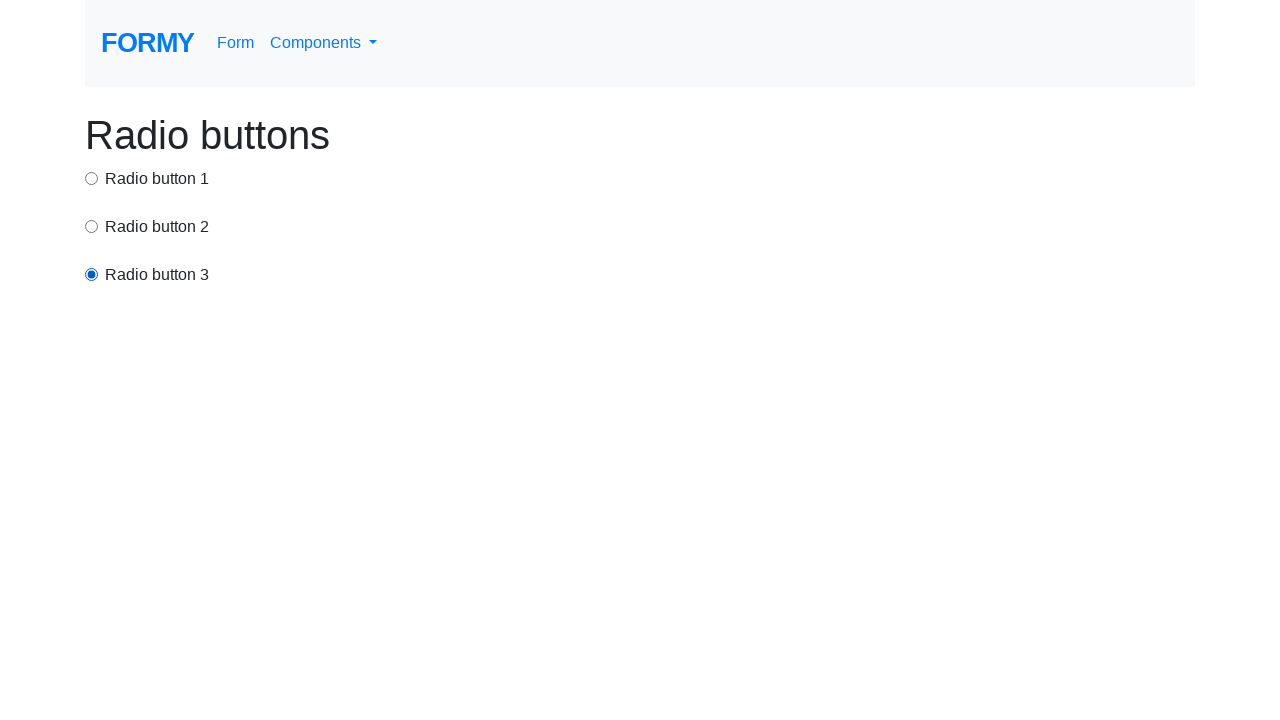

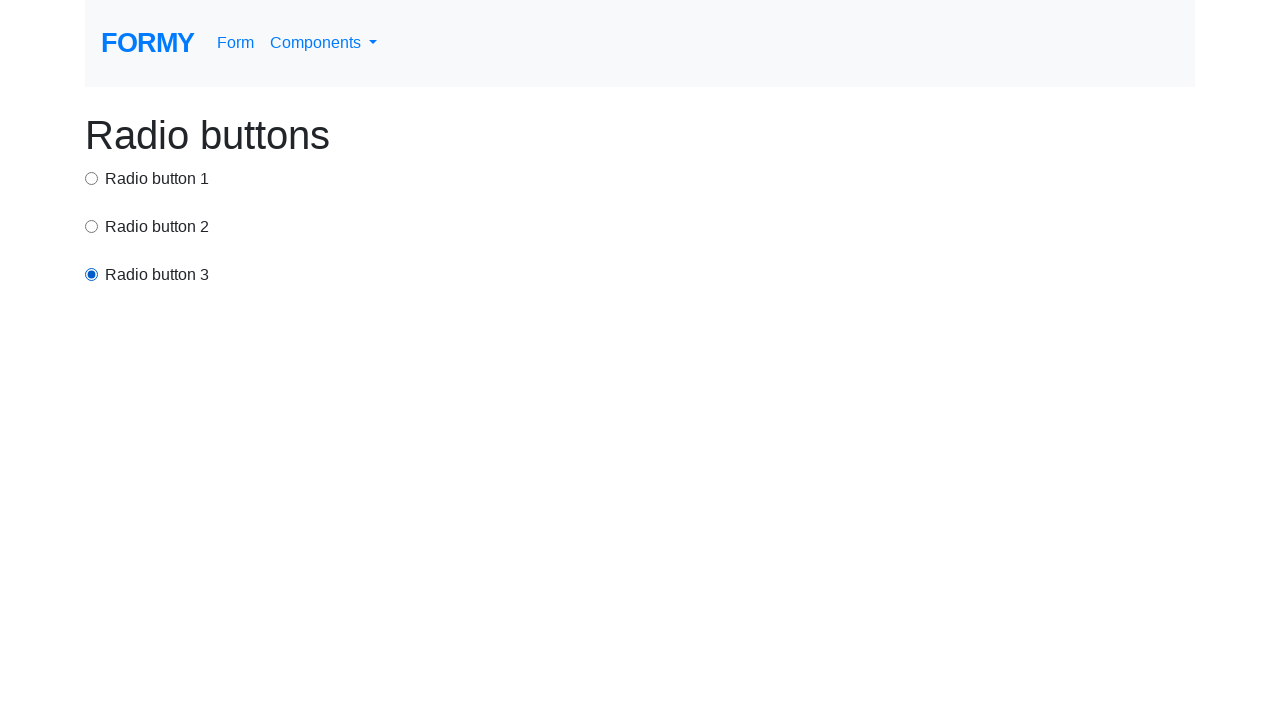